Tests alert box handling by triggering an alert and accepting it

Starting URL: https://www.hyrtutorials.com/p/alertsdemo.html

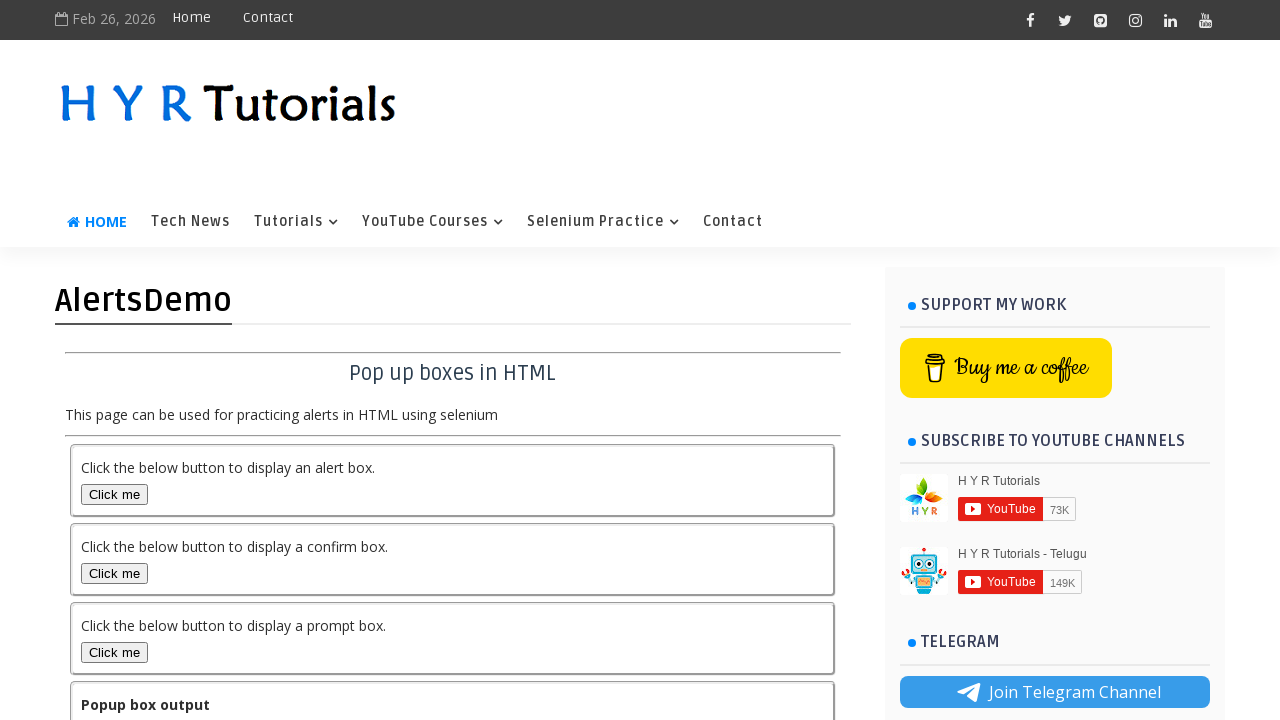

Clicked alert box button to trigger alert dialog at (114, 494) on button#alertBox
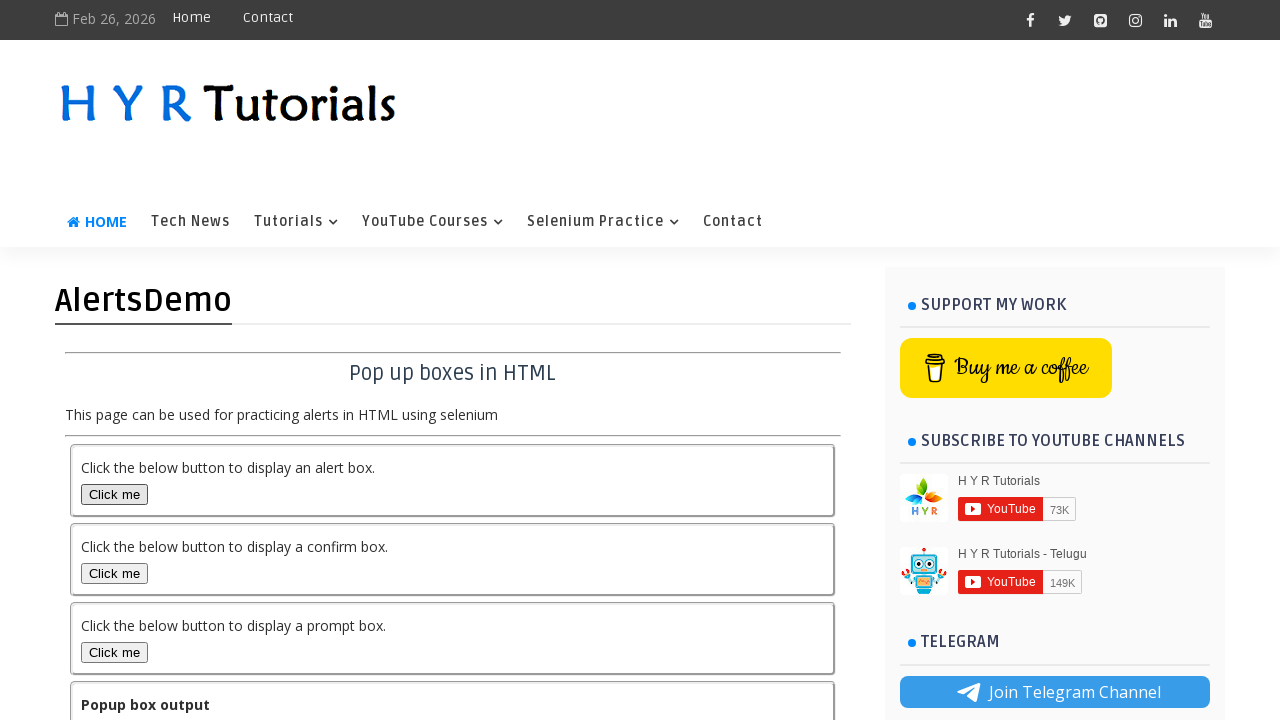

Set up dialog handler to accept alert
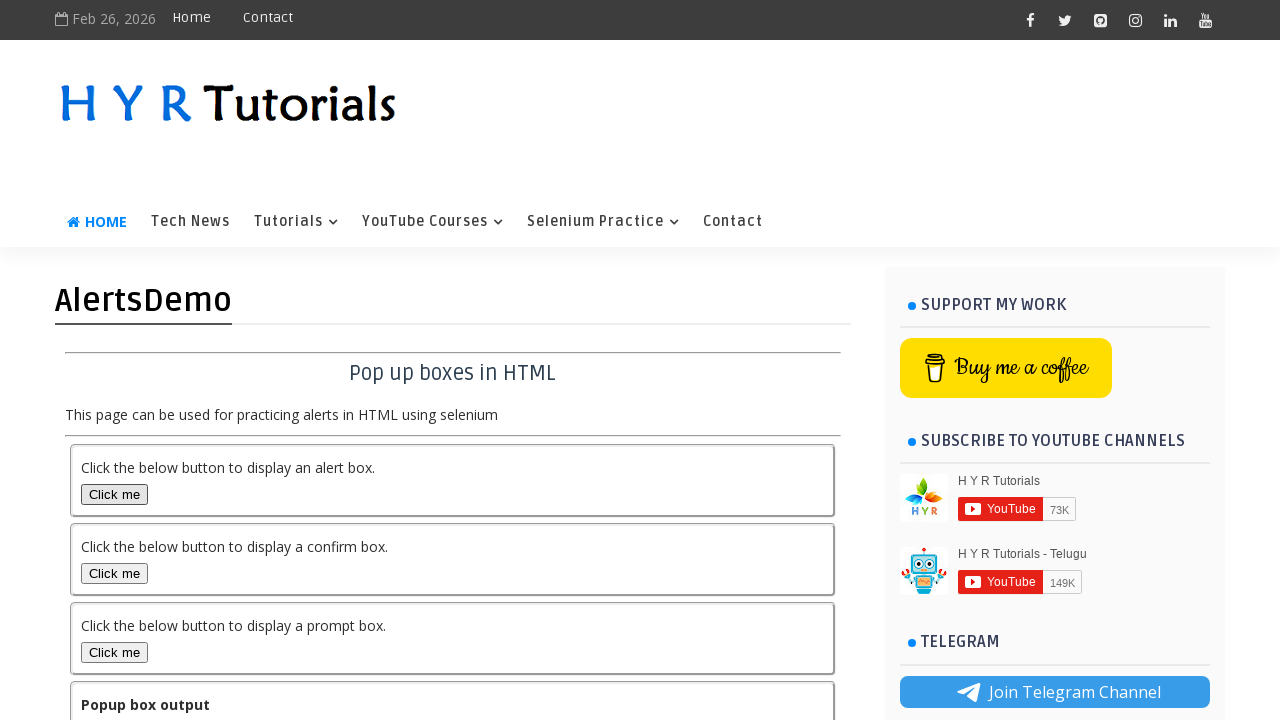

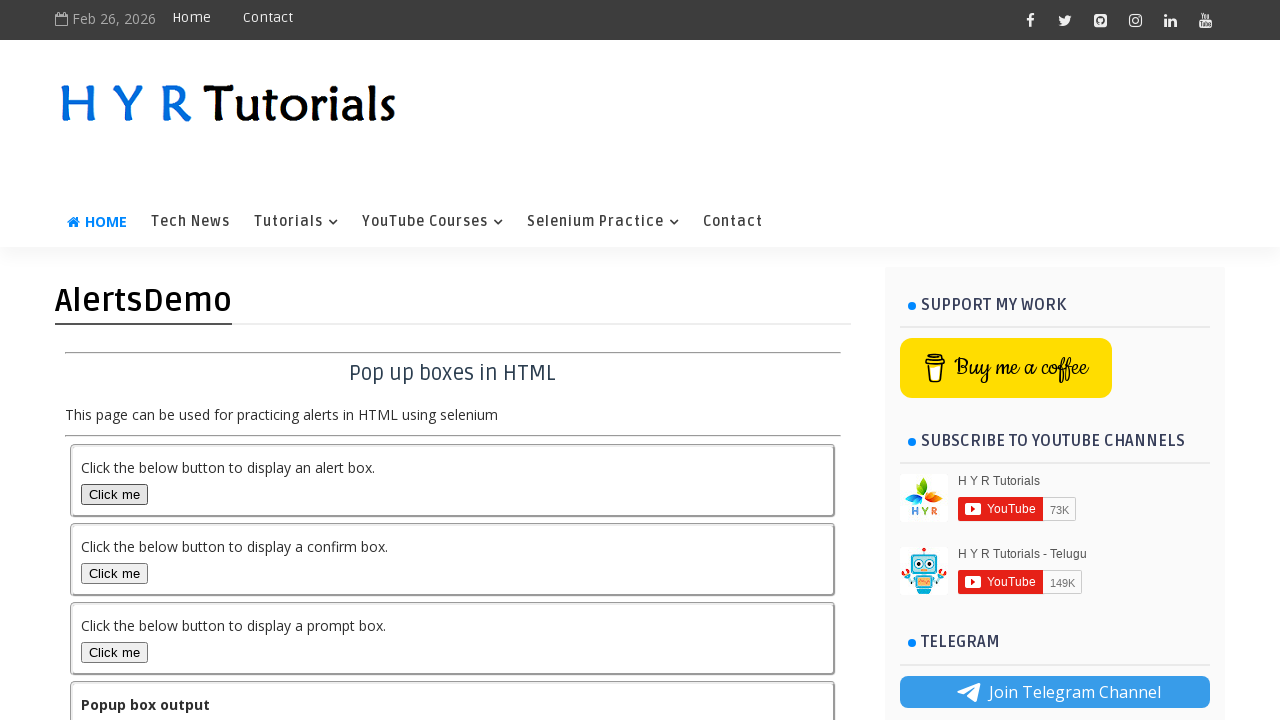